Tests that the Clear completed button displays correct text when items are completed

Starting URL: https://demo.playwright.dev/todomvc

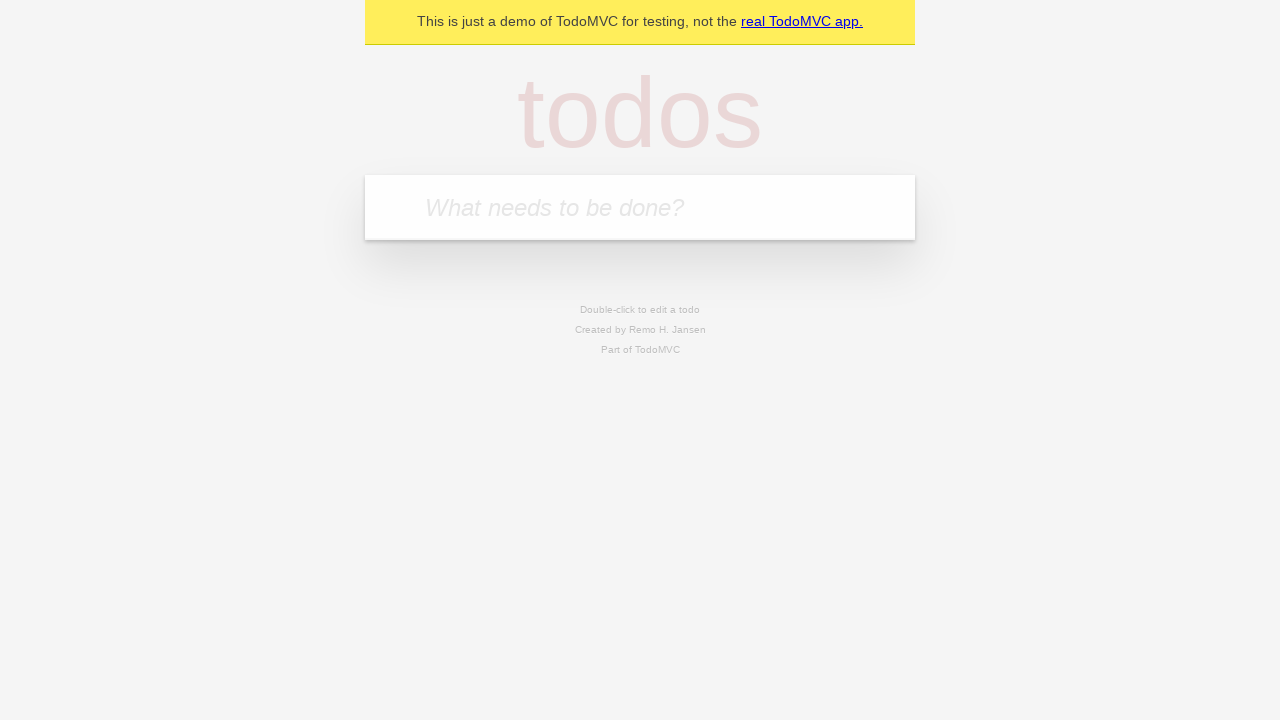

Filled todo input with 'buy some cheese' on internal:attr=[placeholder="What needs to be done?"i]
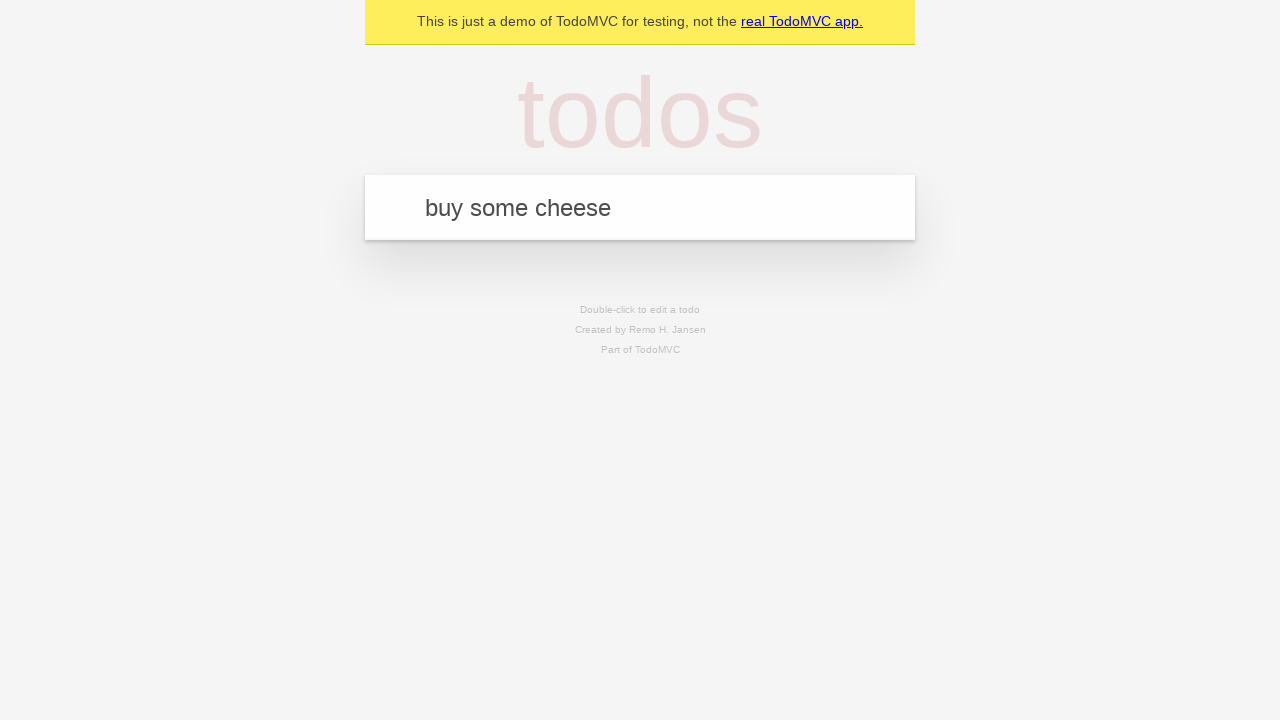

Pressed Enter to add first todo on internal:attr=[placeholder="What needs to be done?"i]
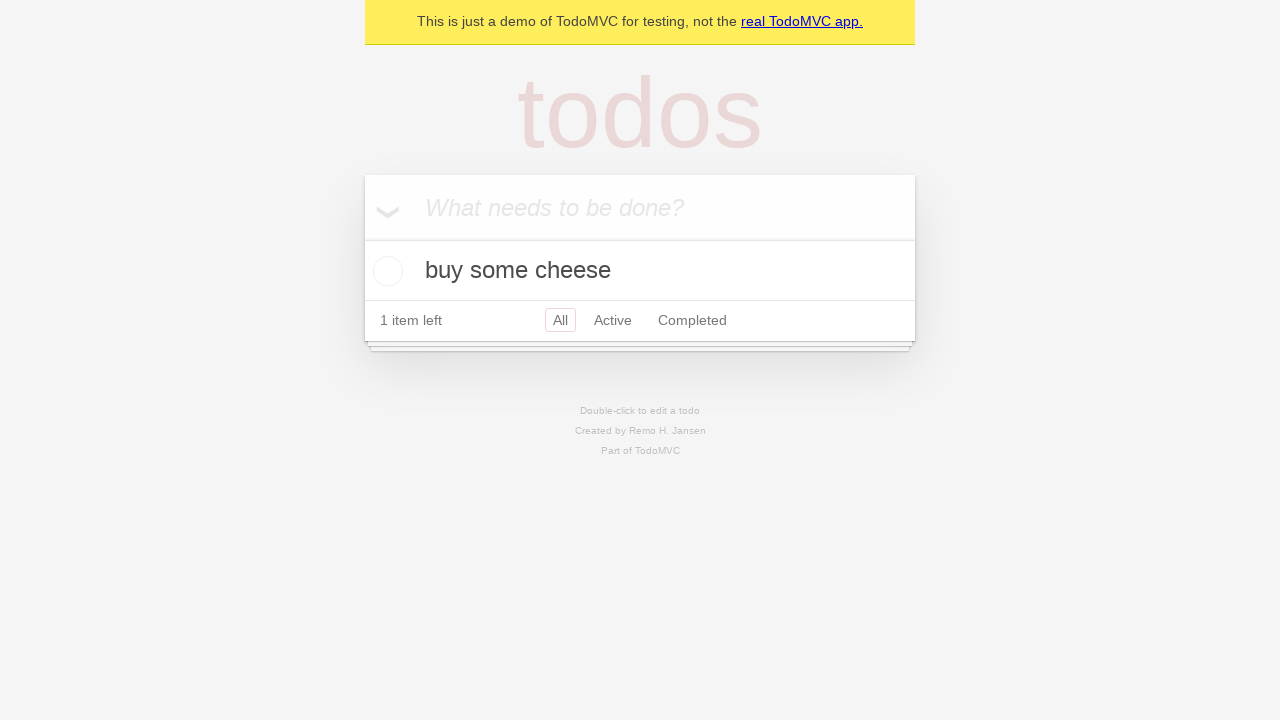

Filled todo input with 'feed the cat' on internal:attr=[placeholder="What needs to be done?"i]
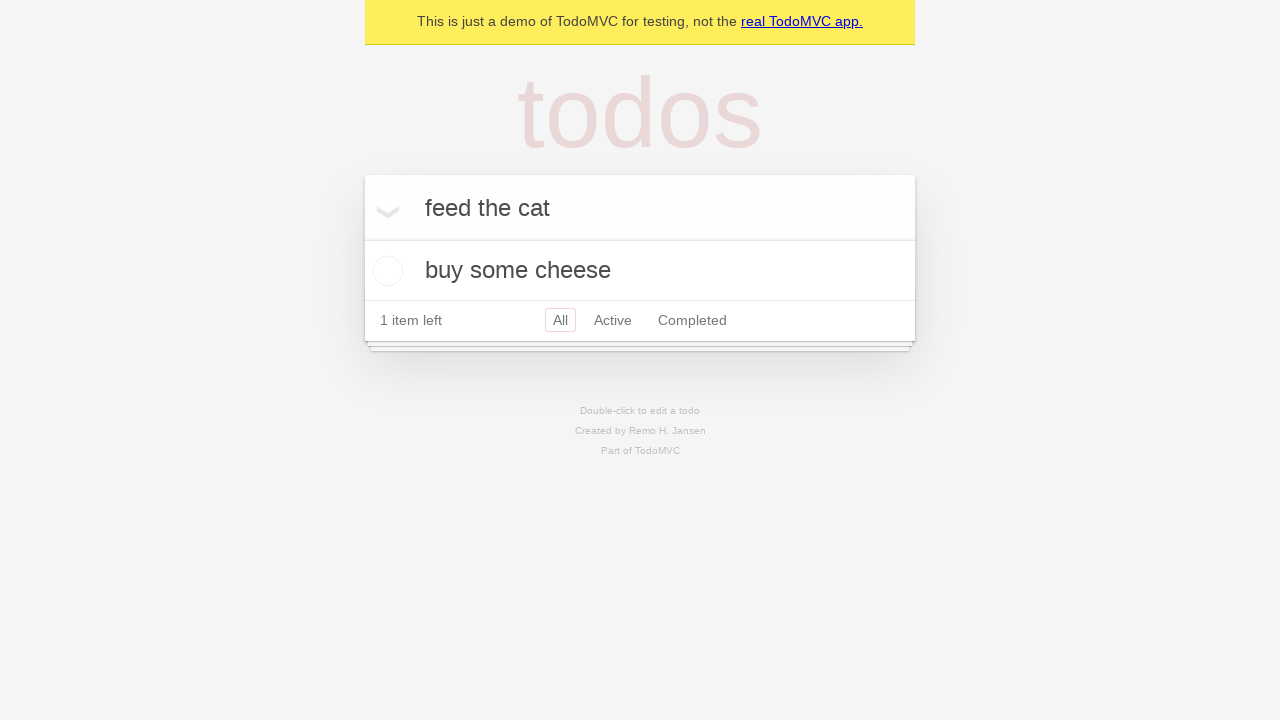

Pressed Enter to add second todo on internal:attr=[placeholder="What needs to be done?"i]
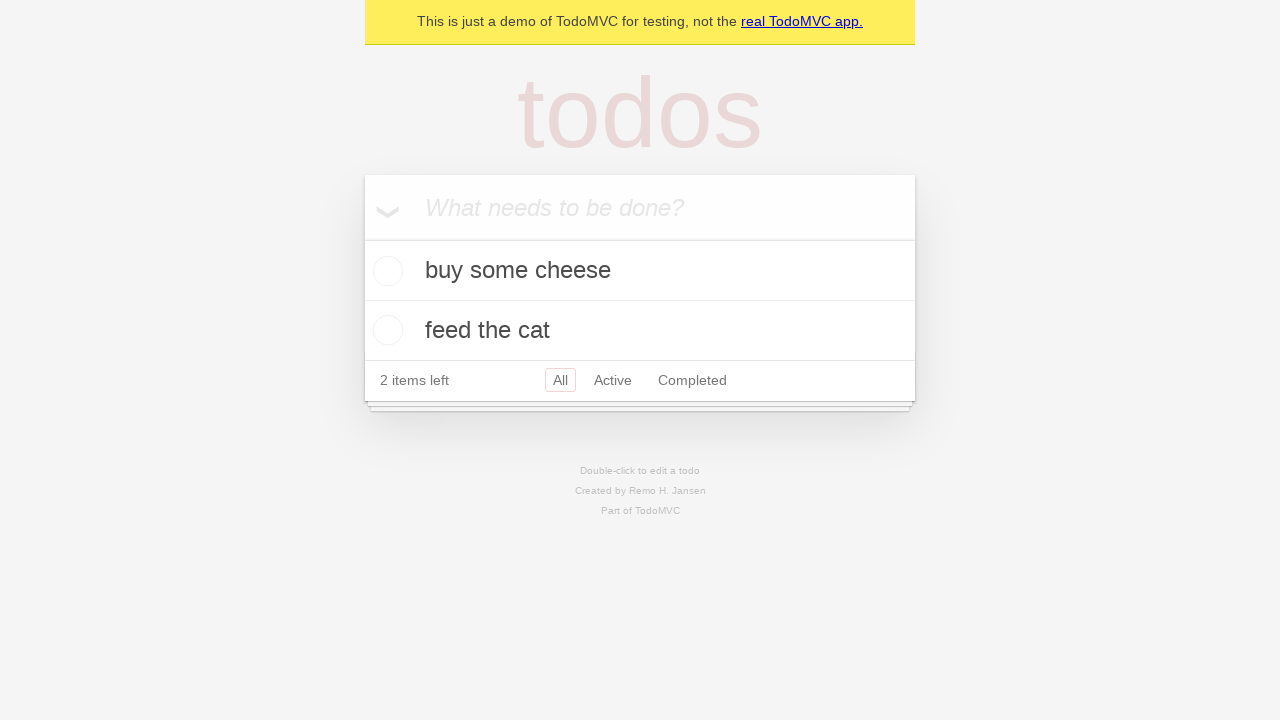

Filled todo input with 'book a doctors appointment' on internal:attr=[placeholder="What needs to be done?"i]
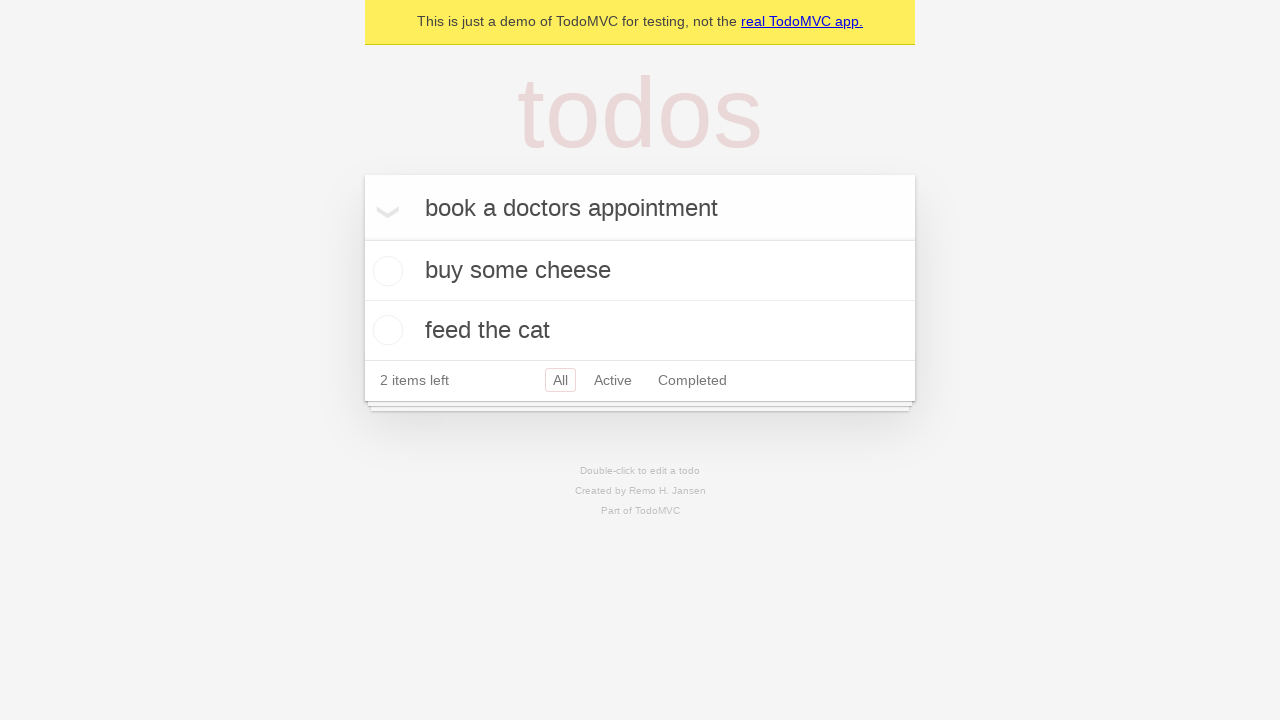

Pressed Enter to add third todo on internal:attr=[placeholder="What needs to be done?"i]
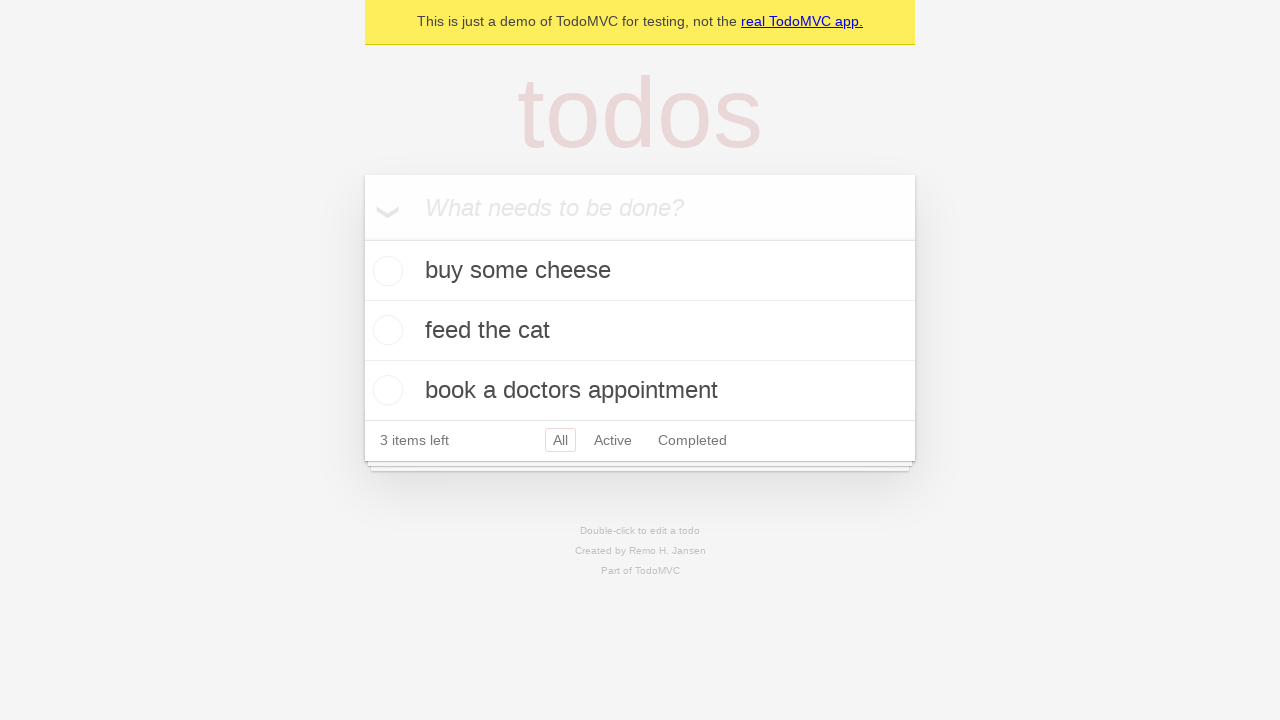

Waited for all three todos to be created
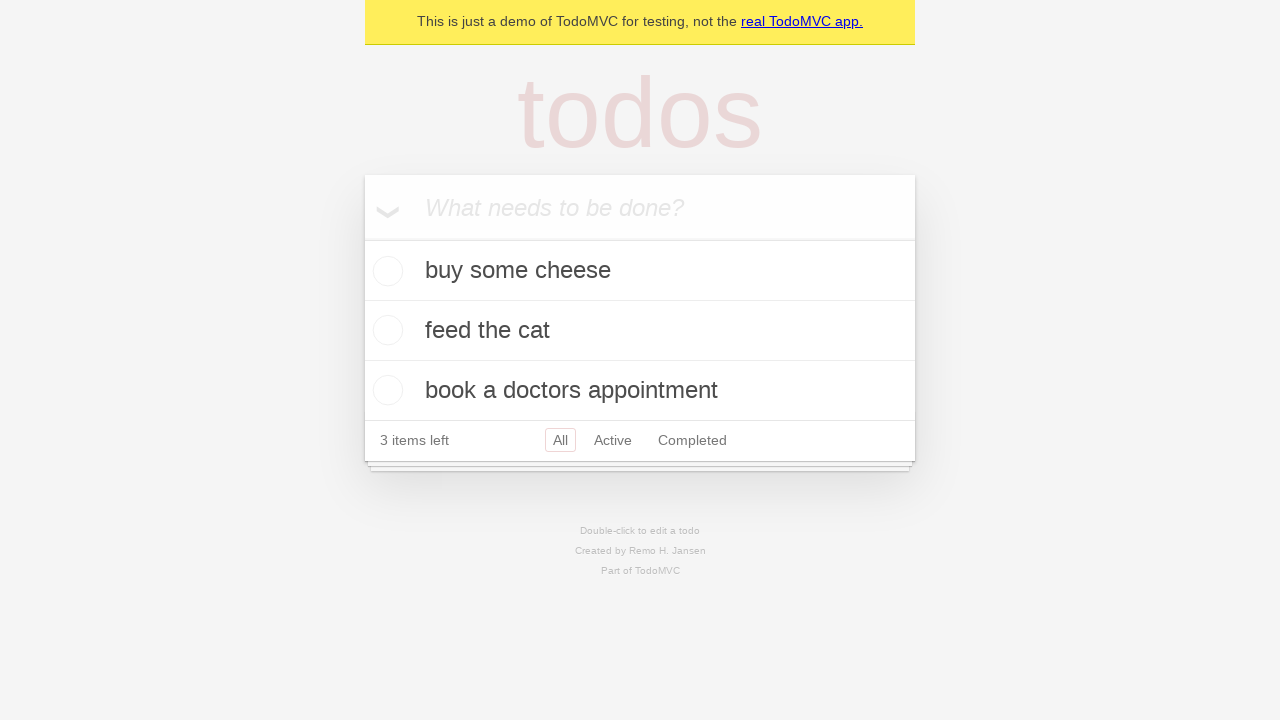

Checked the first todo as completed at (385, 271) on .todo-list li .toggle >> nth=0
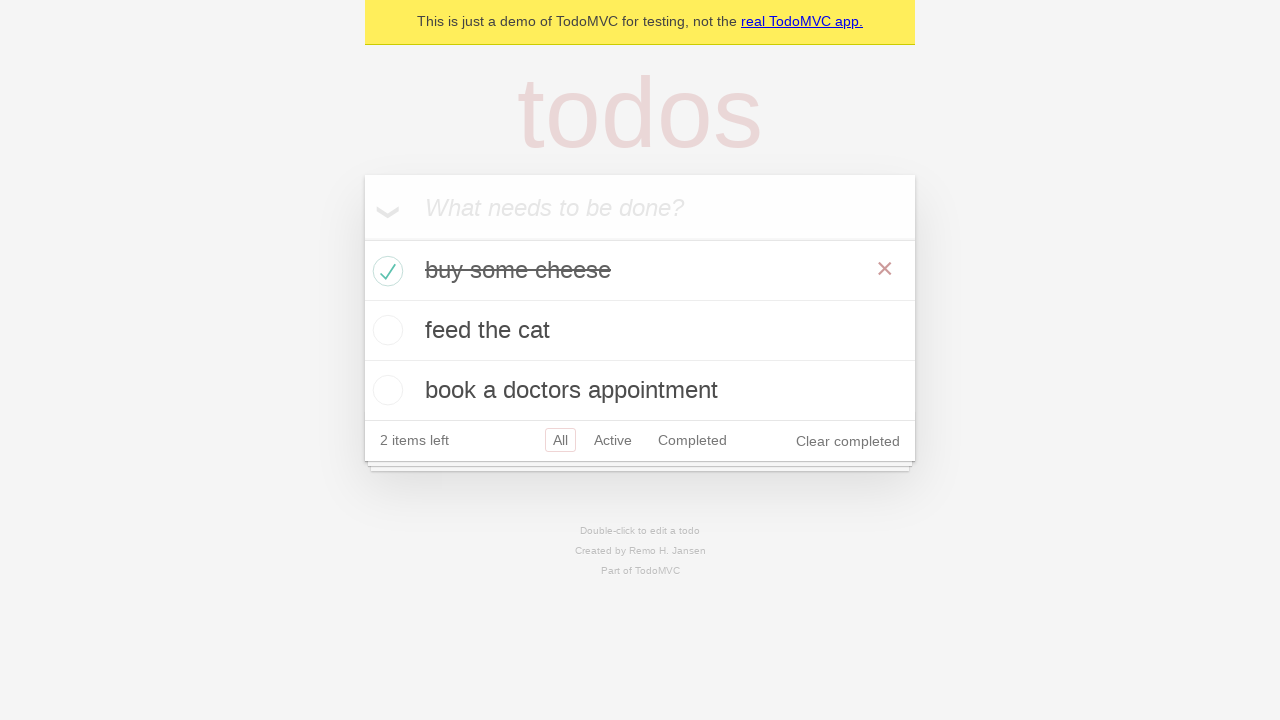

Waited for Clear completed button to appear
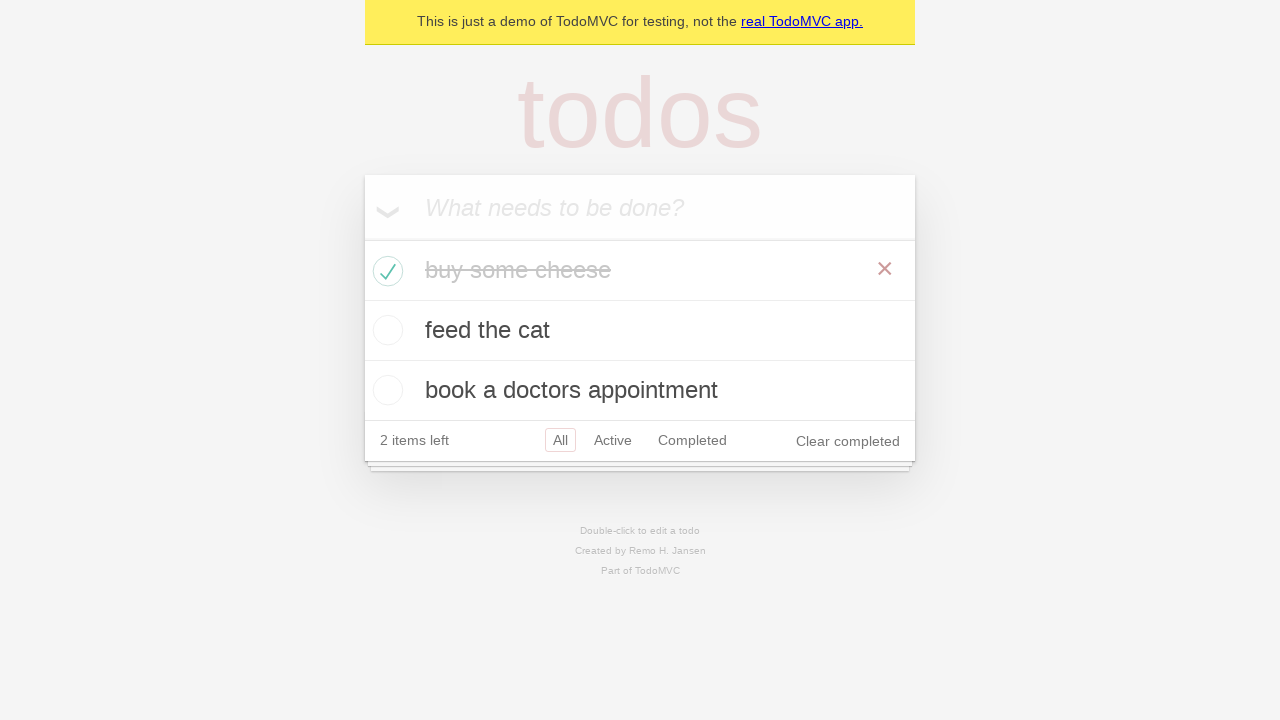

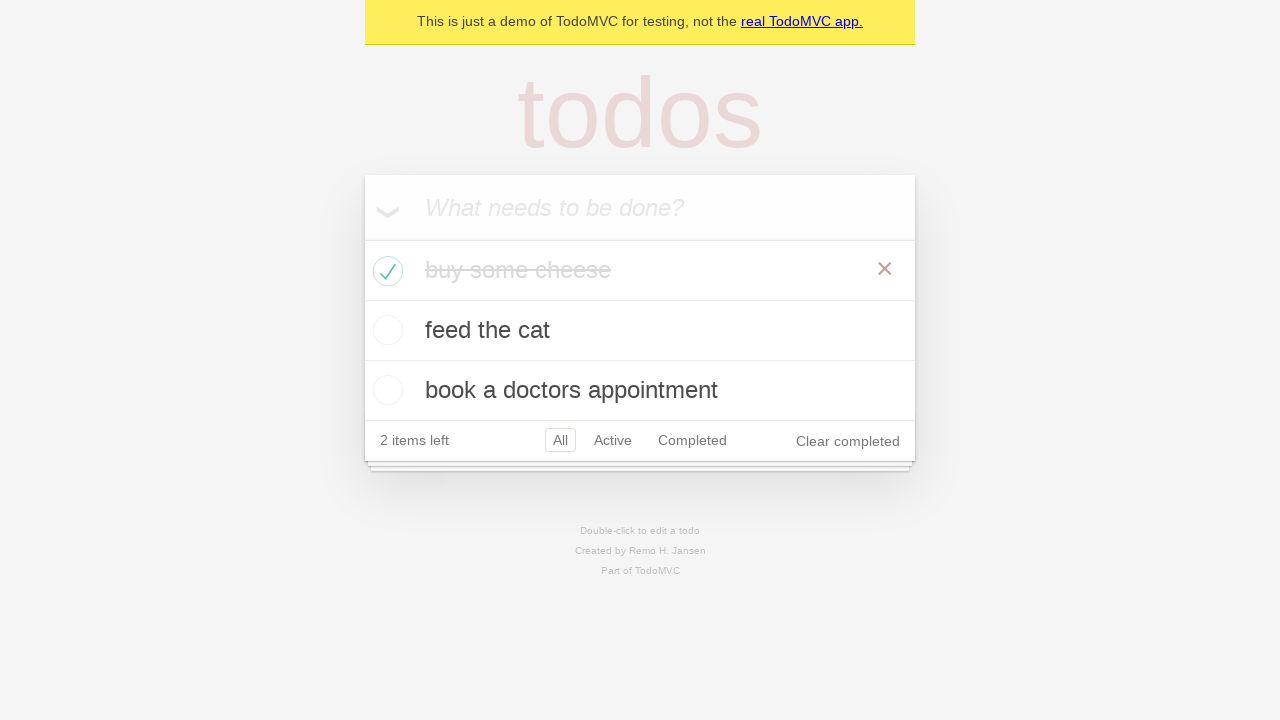